Tests radio button interaction on a registration form by clicking Female and Male radio buttons and verifying their enabled state

Starting URL: https://demo.automationtesting.in/Register.html

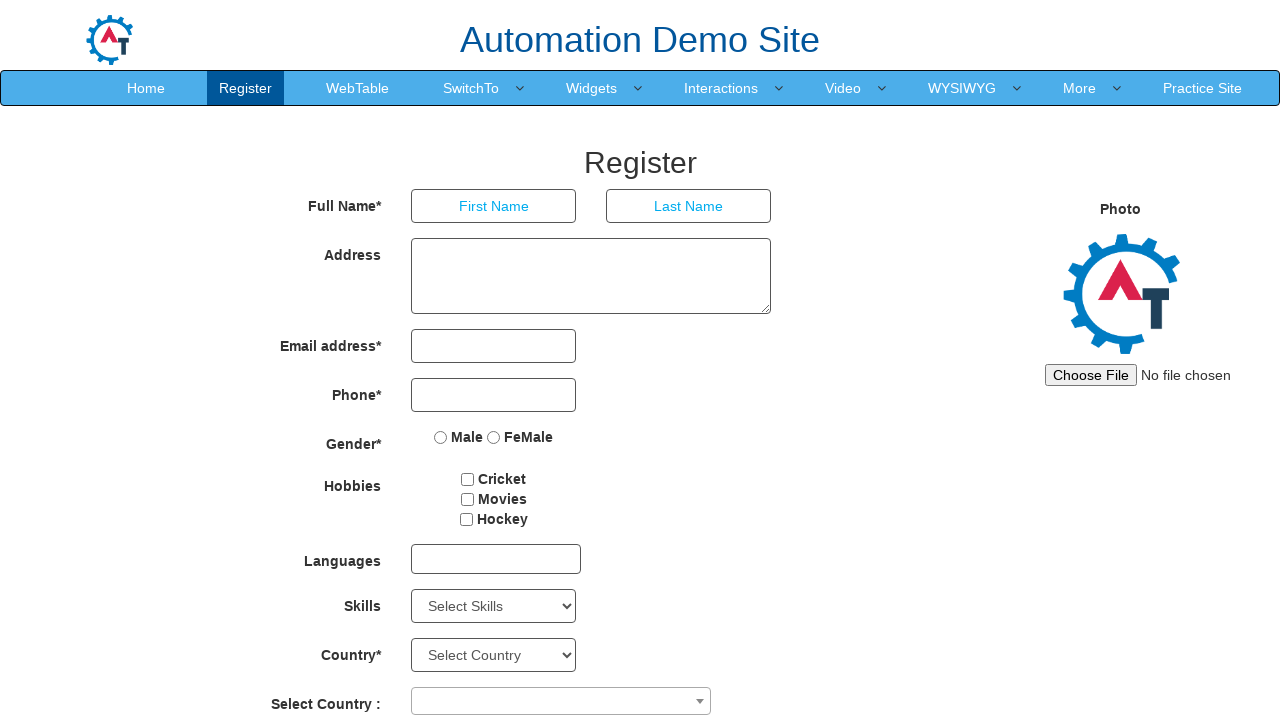

Clicked Female radio button on registration form at (494, 437) on input[name='radiooptions'][value='FeMale']
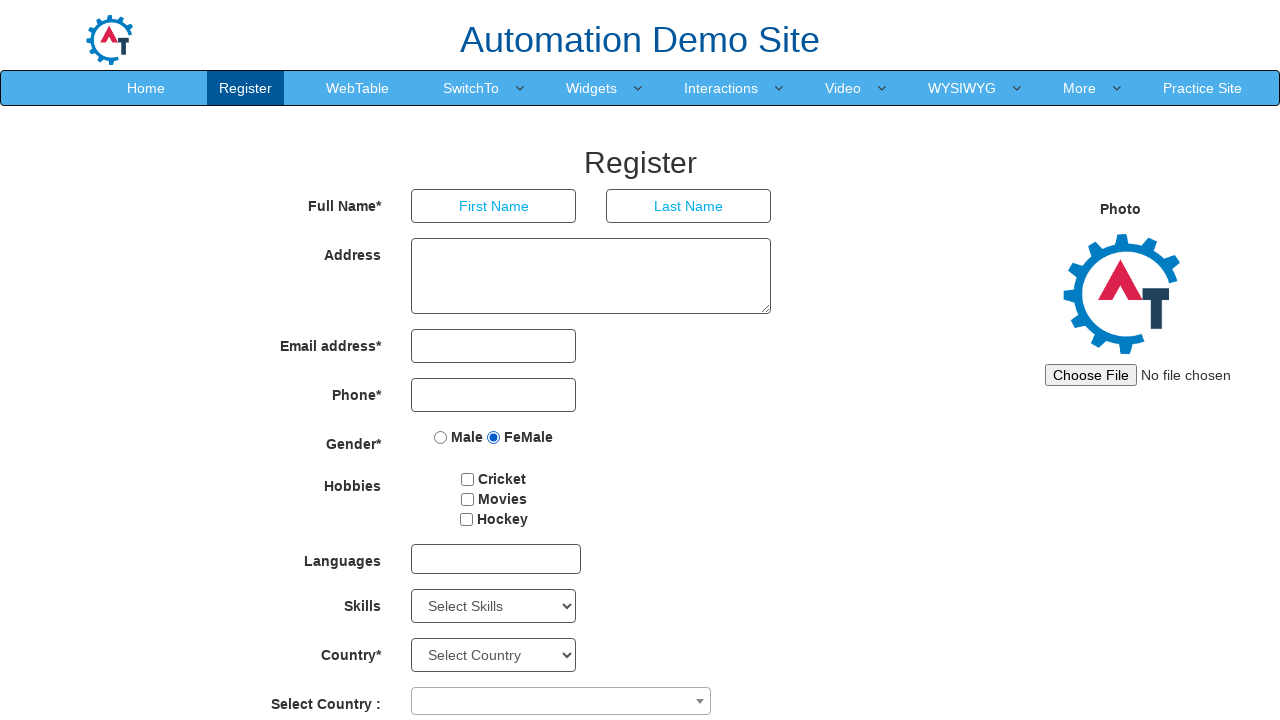

Clicked Male radio button on registration form at (441, 437) on input[name='radiooptions'][value='Male']
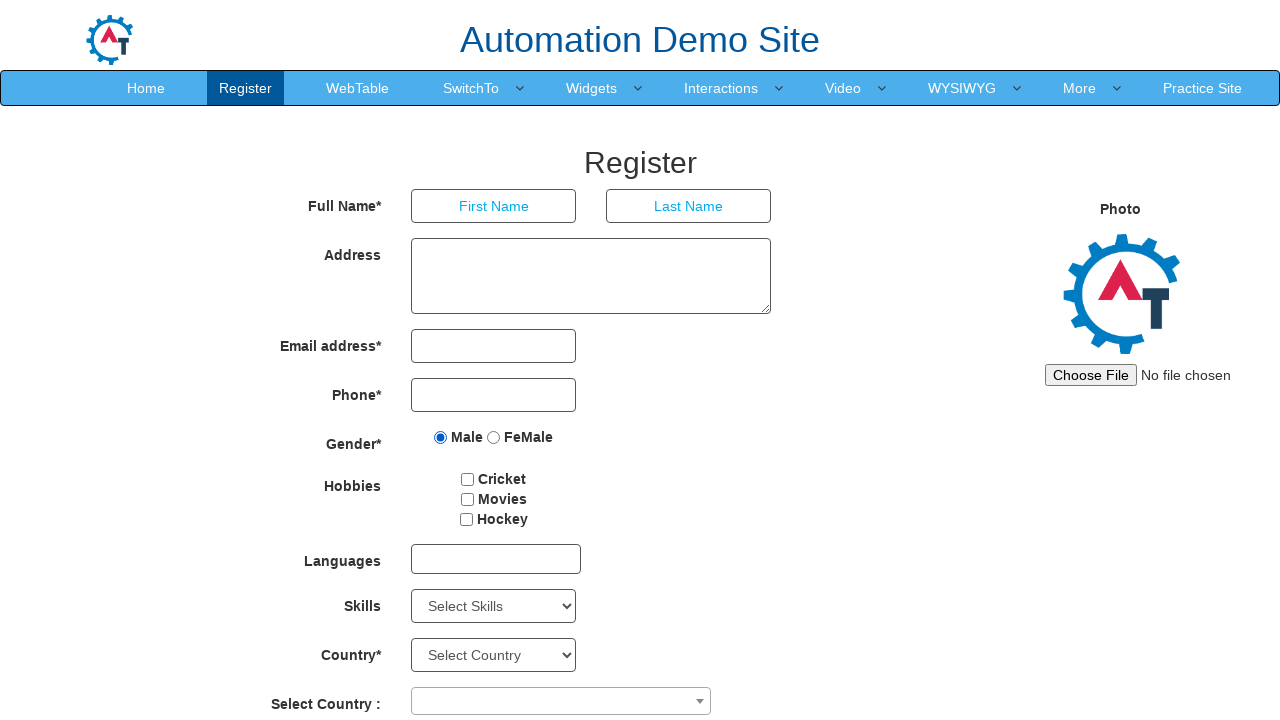

Located Male radio button element
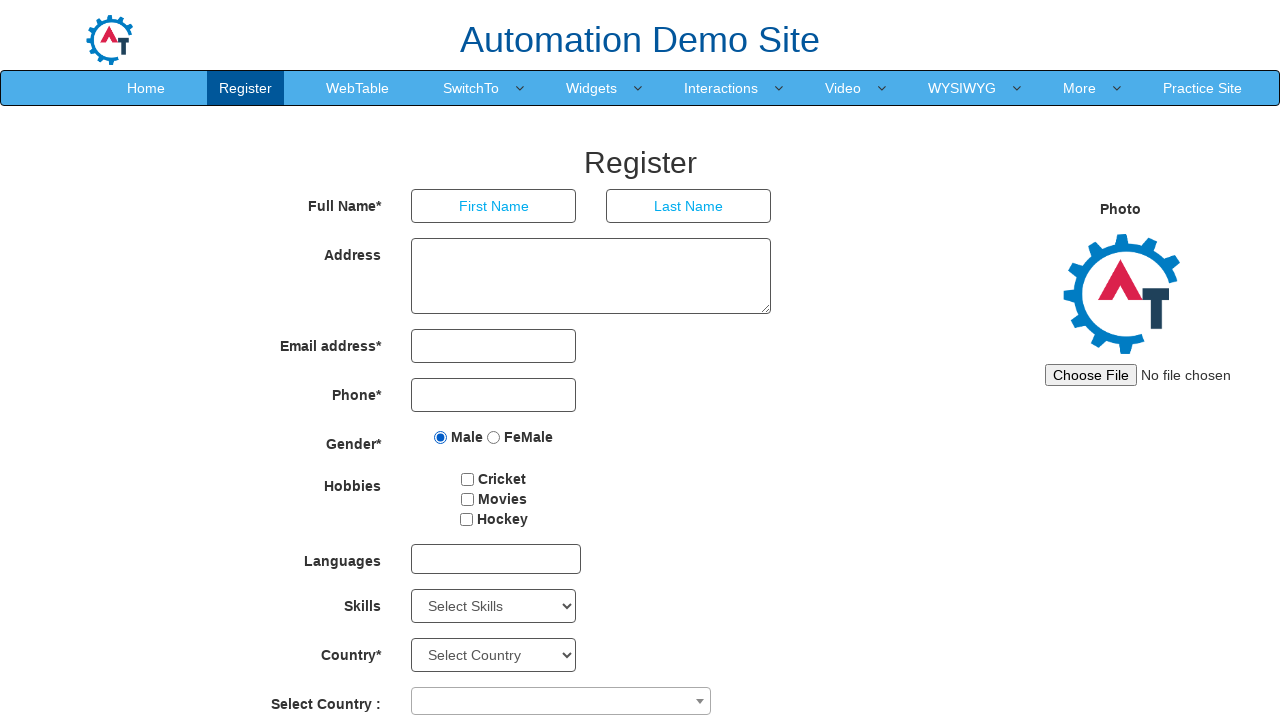

Verified Male radio button enabled state: True
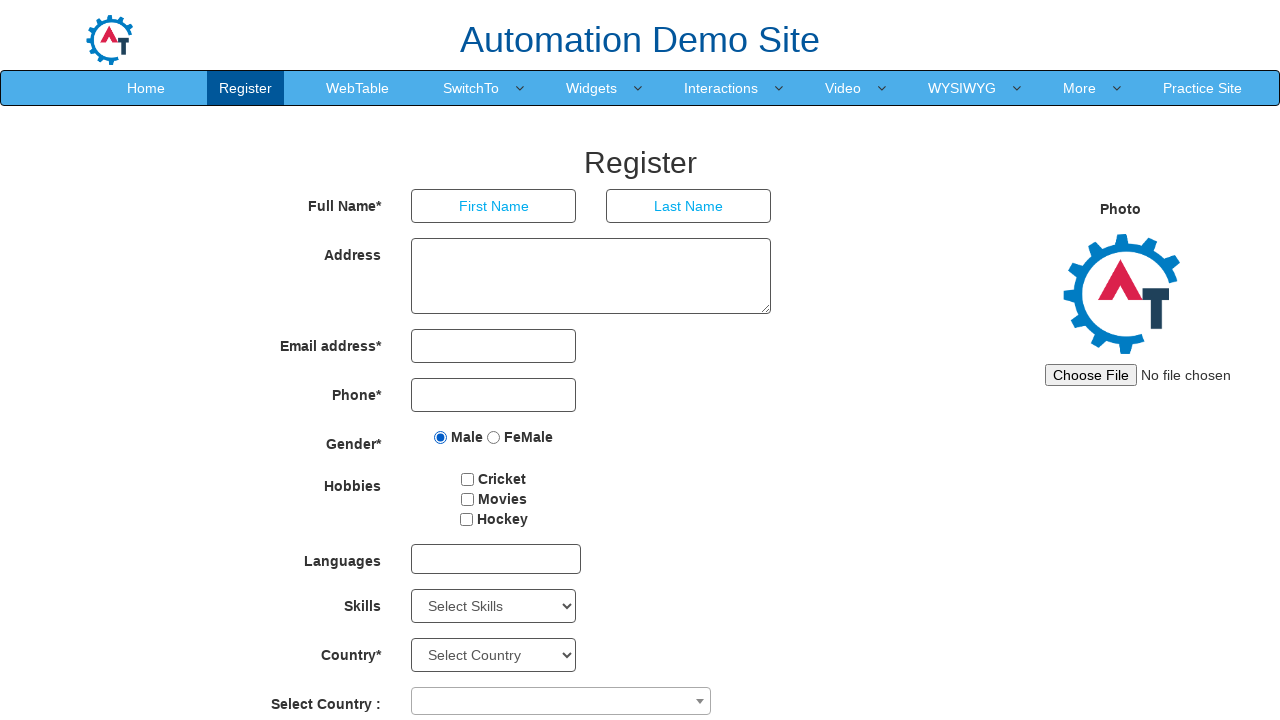

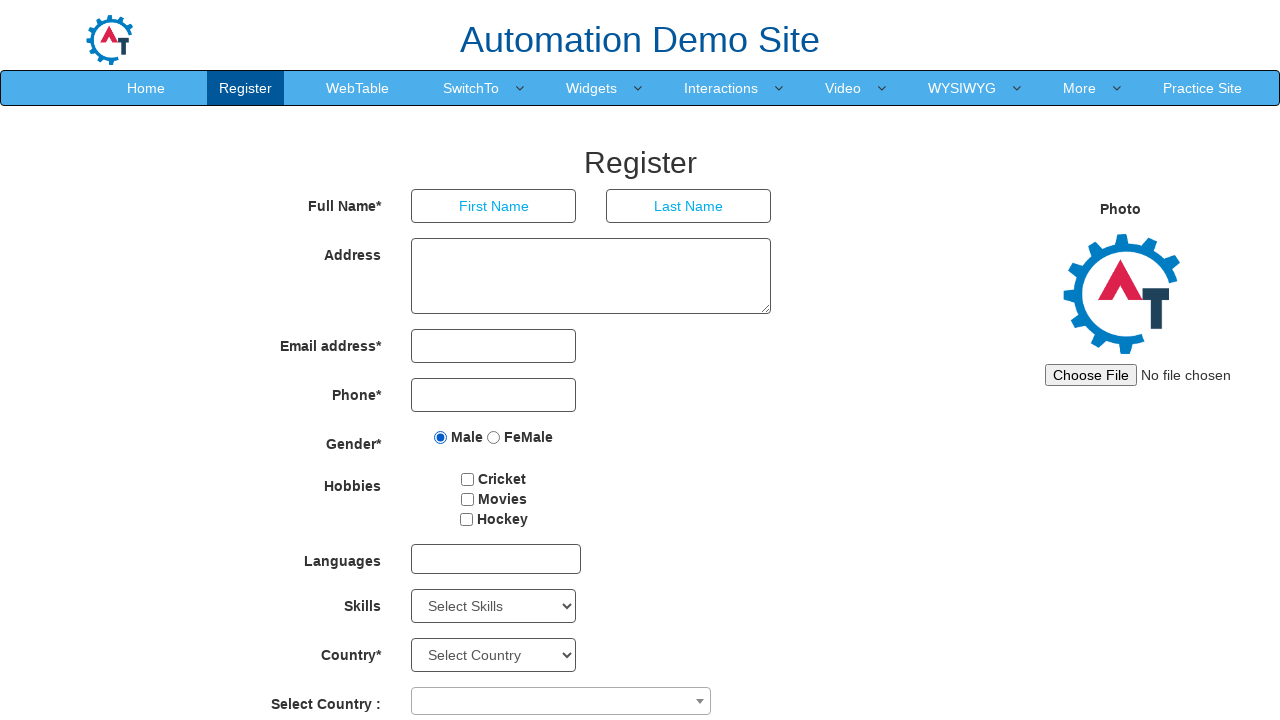